Searches for bags on Ajio.com, applies filters for Men's fashion bags, and verifies that products are displayed with their brand and bag names

Starting URL: https://www.ajio.com/

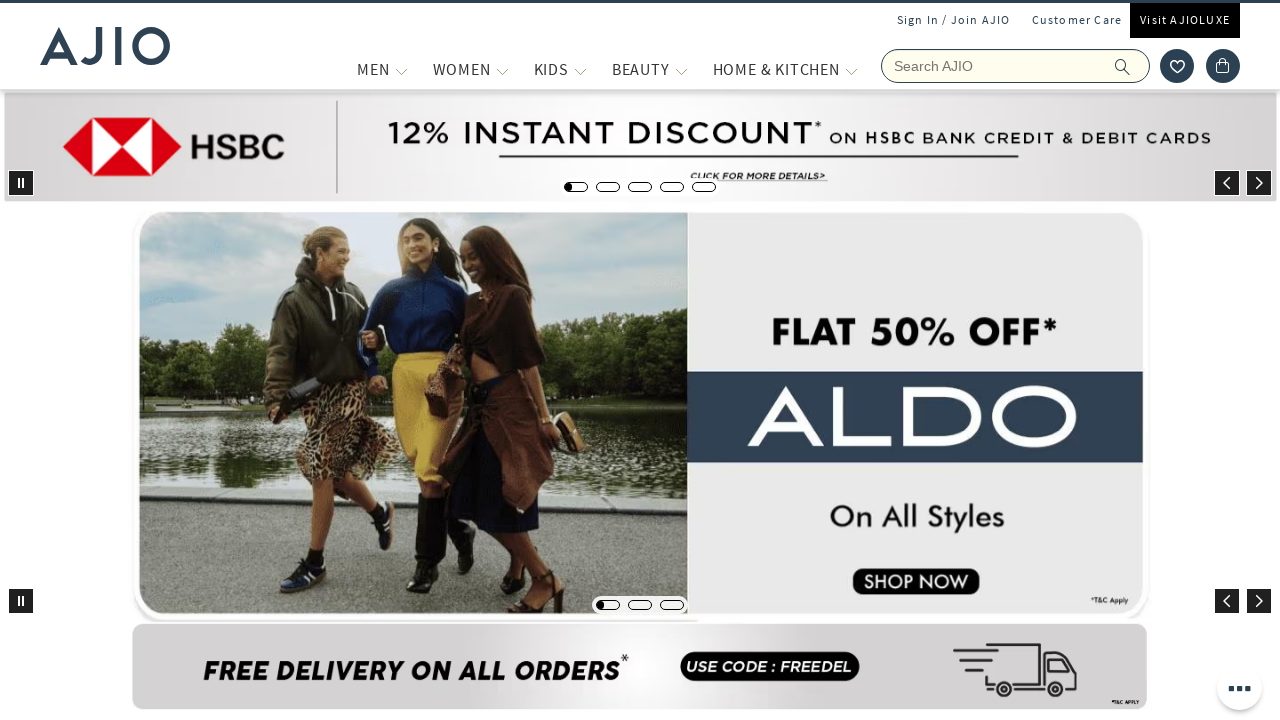

Filled search field with 'bags' on input[name='searchVal']
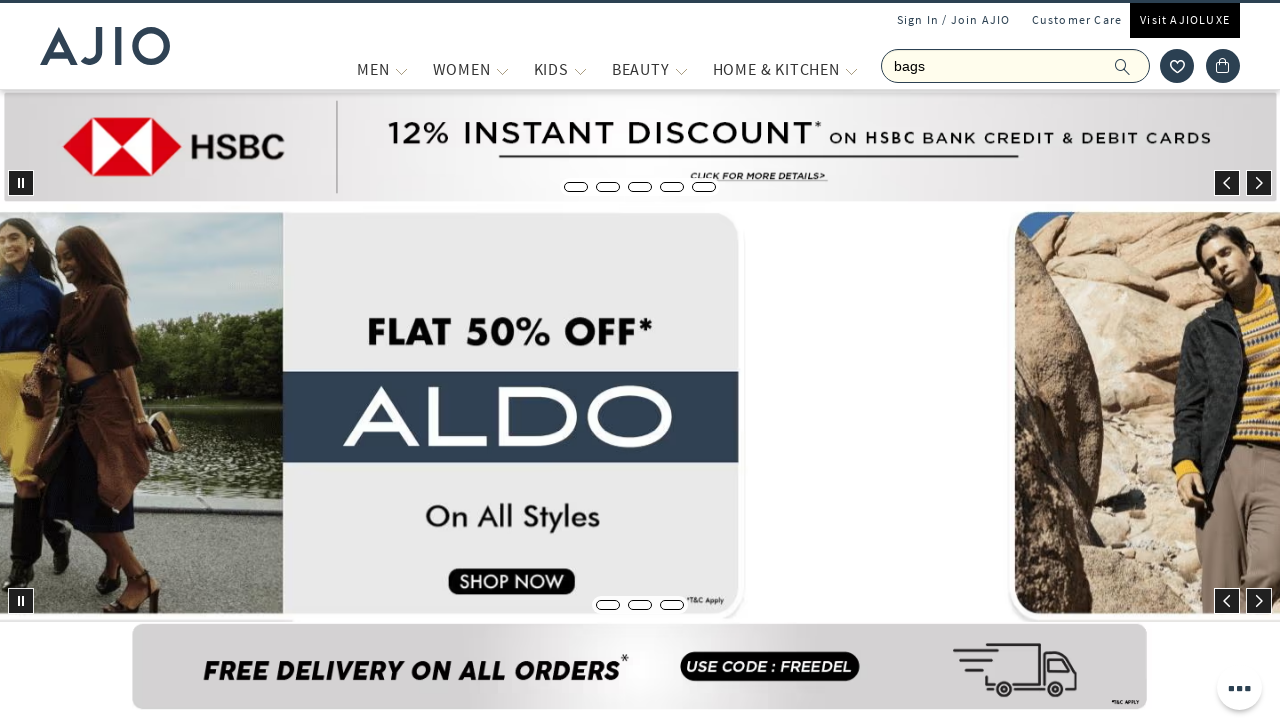

Clicked search button to search for bags at (1133, 66) on button.rilrtl-button
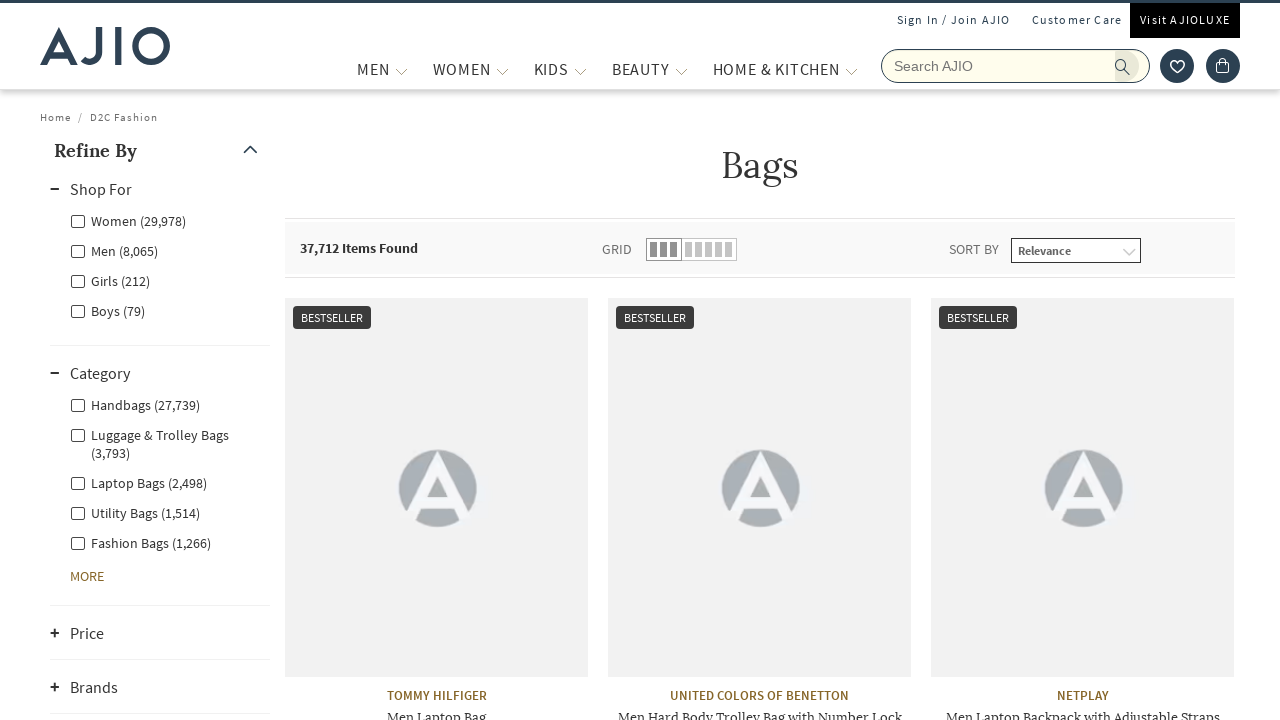

Clicked Men gender filter at (114, 250) on xpath=//label[@class='facet-linkname facet-linkname-genderfilter facet-linkname-
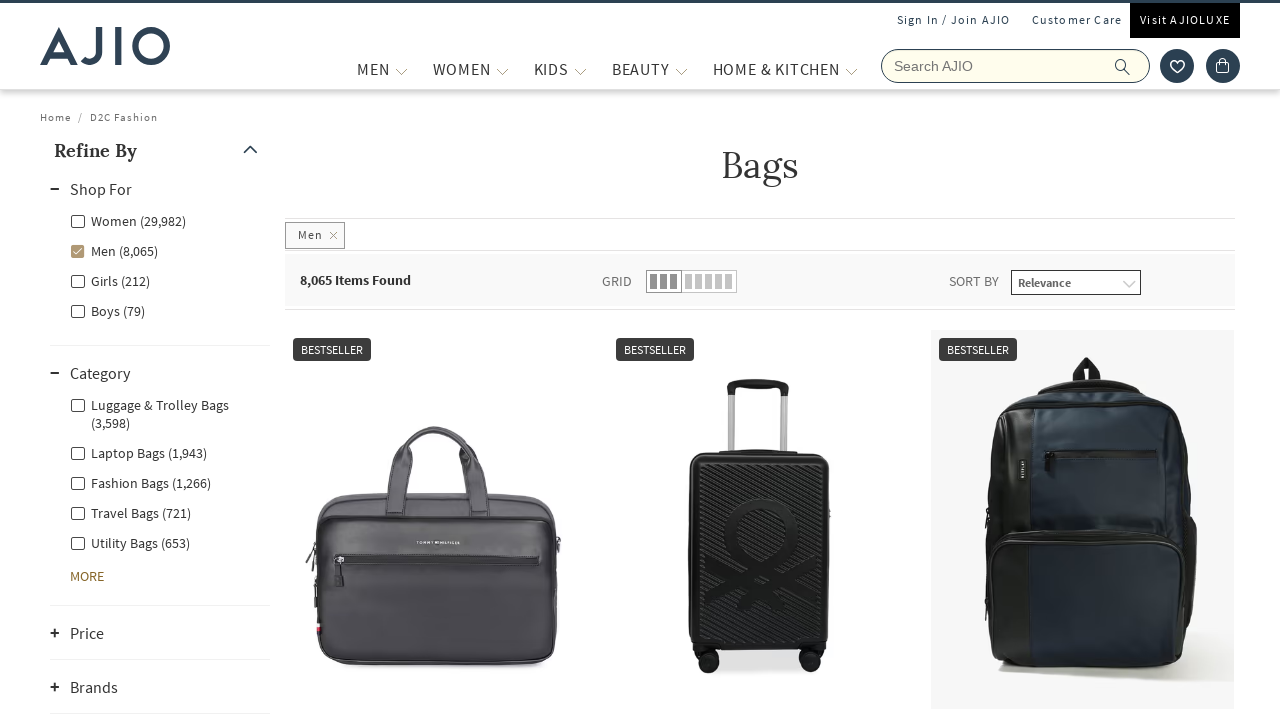

Waited 5 seconds for Men filter to apply
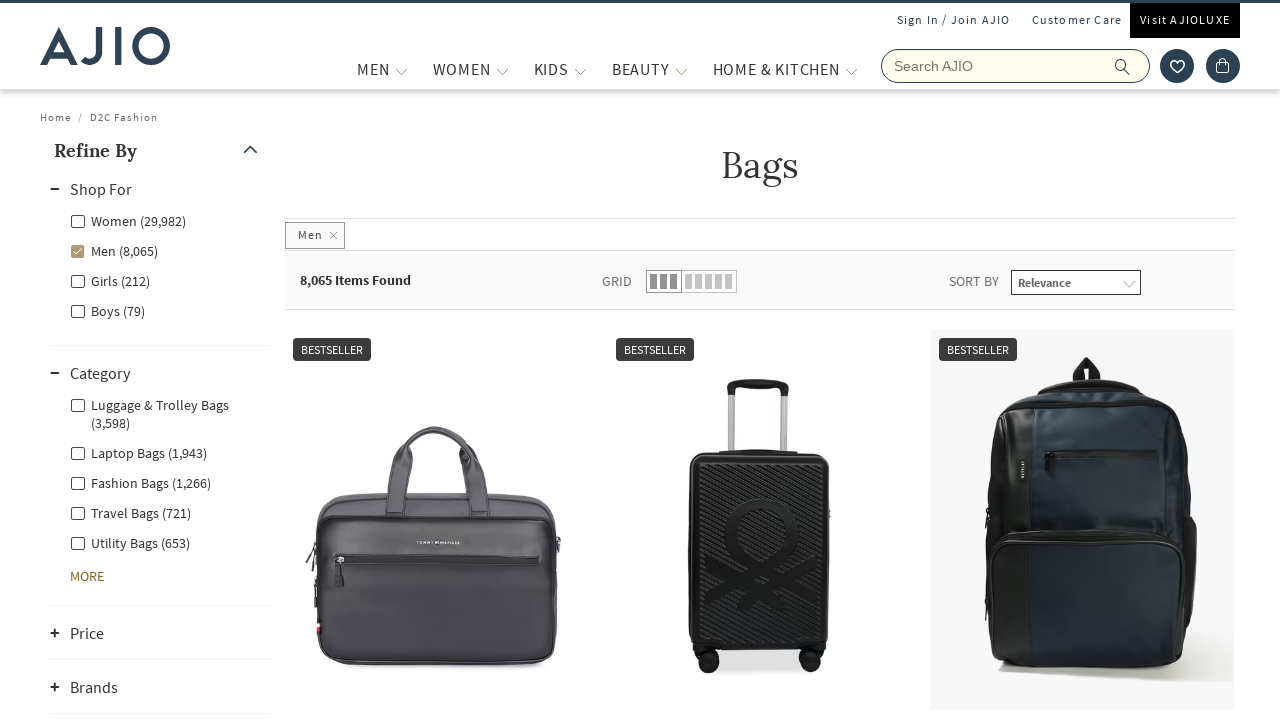

Clicked Men - Fashion Bags subcategory filter at (140, 482) on xpath=//label[@class='facet-linkname facet-linkname-l1l3nestedcategory facet-lin
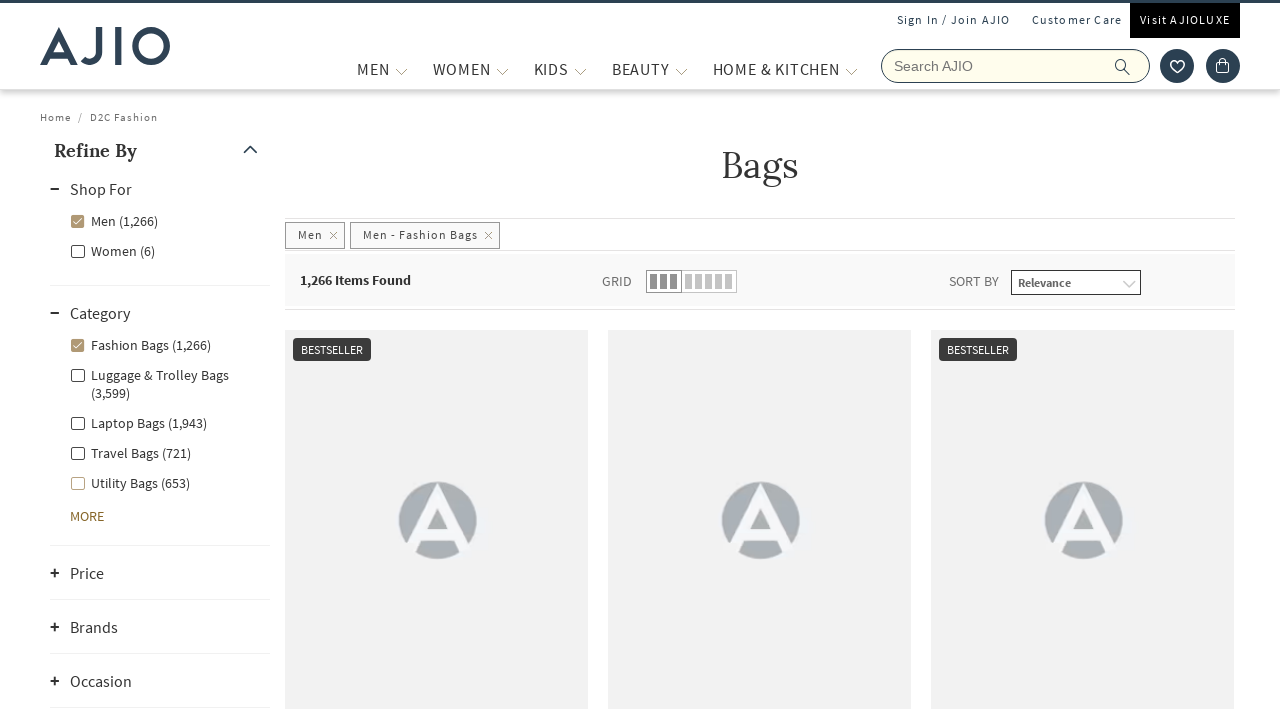

Waited 3 seconds for filter results to load
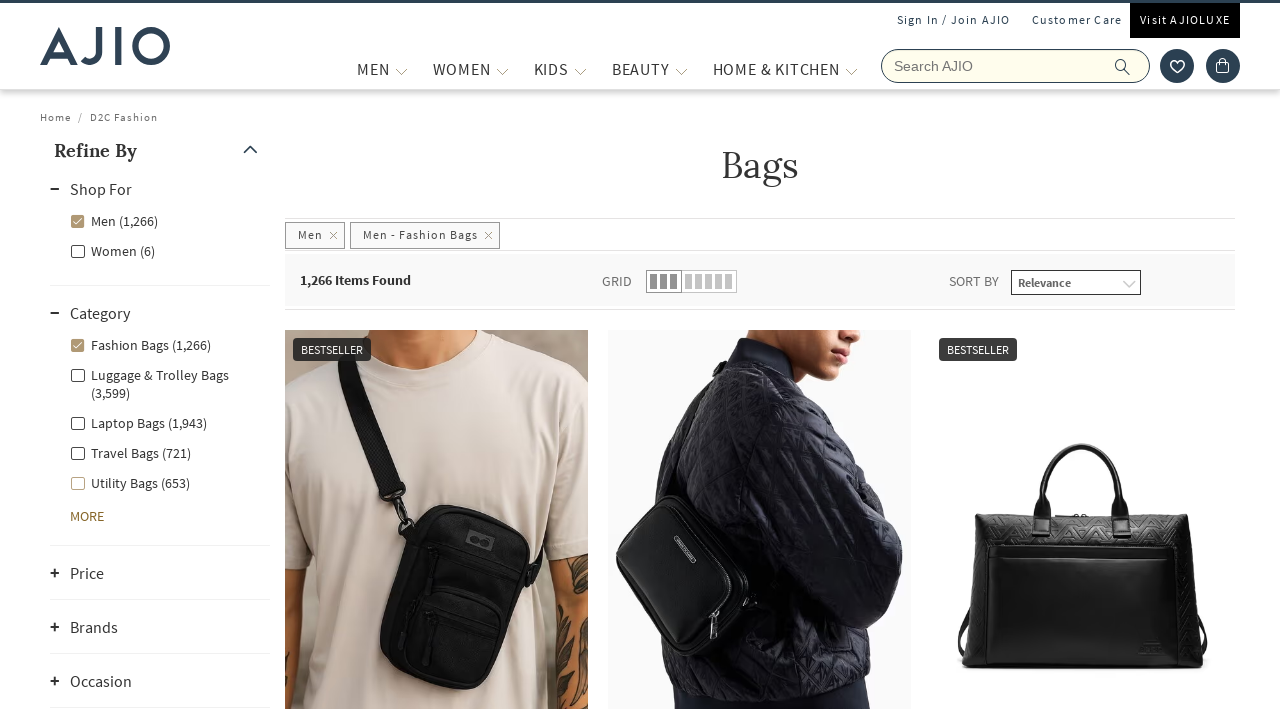

Verified 'Items Found' text is displayed
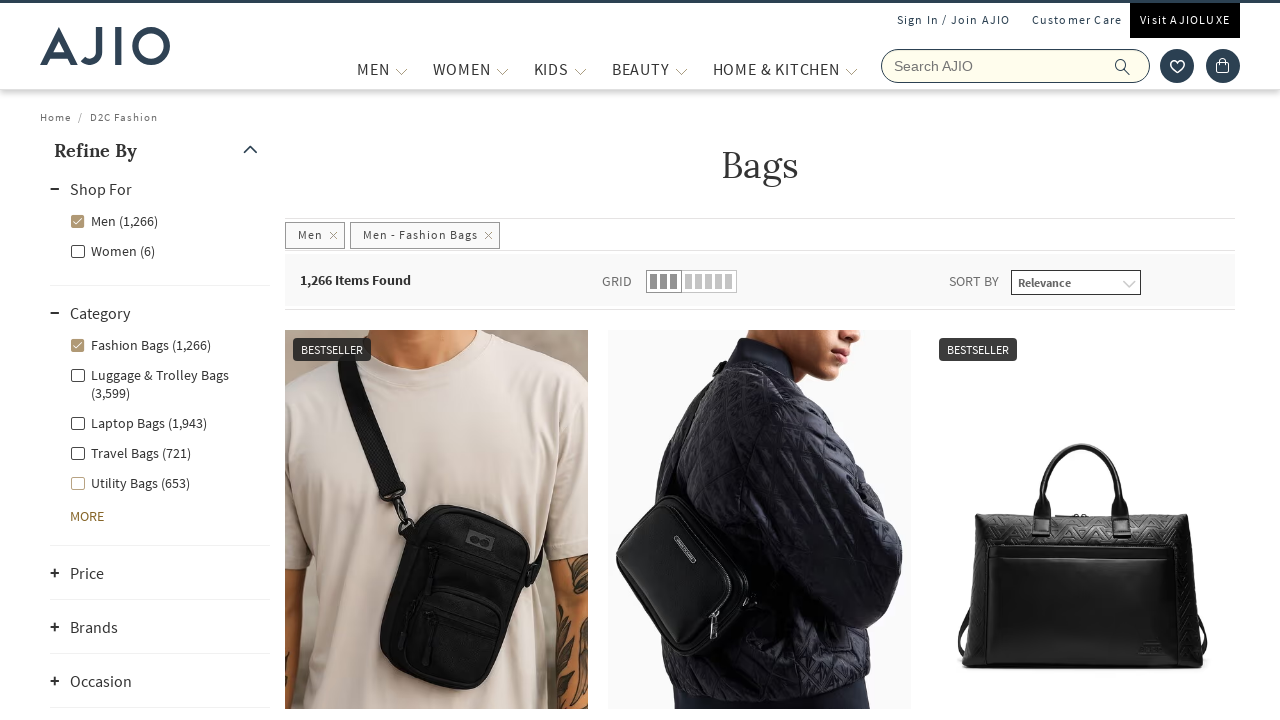

Waited 3 seconds for products to fully load
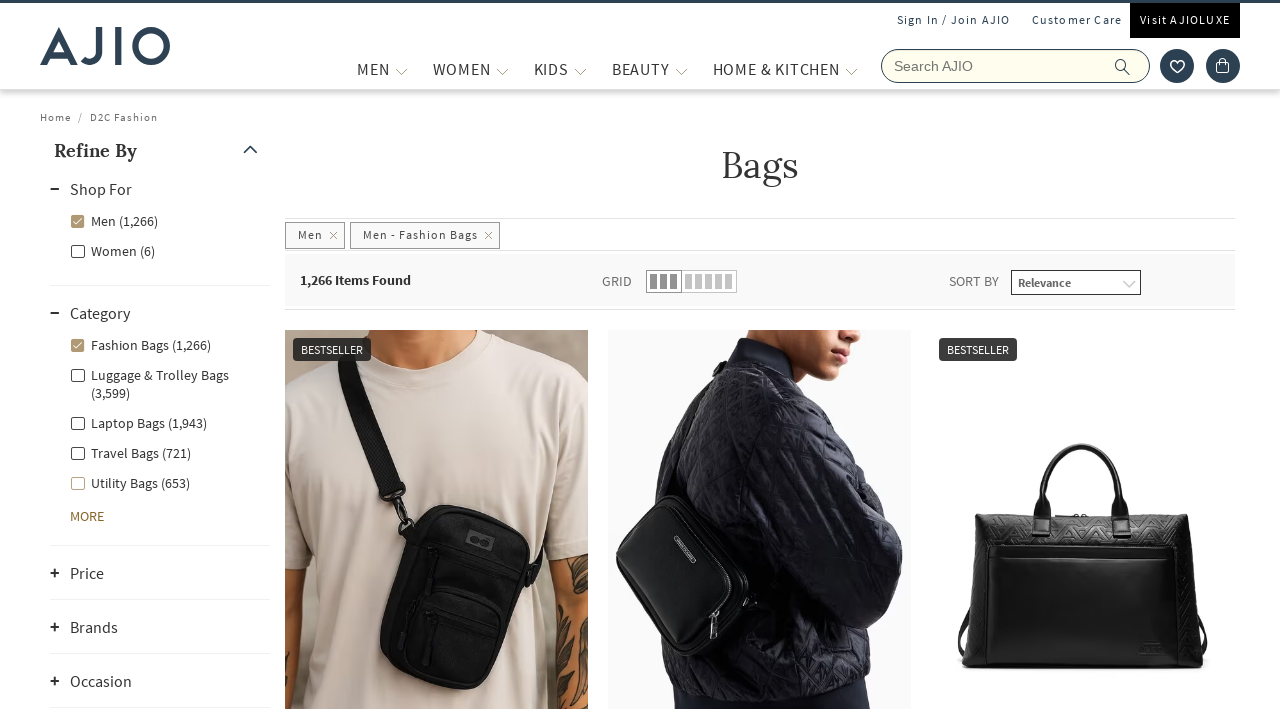

Verified brand elements are present in product listings
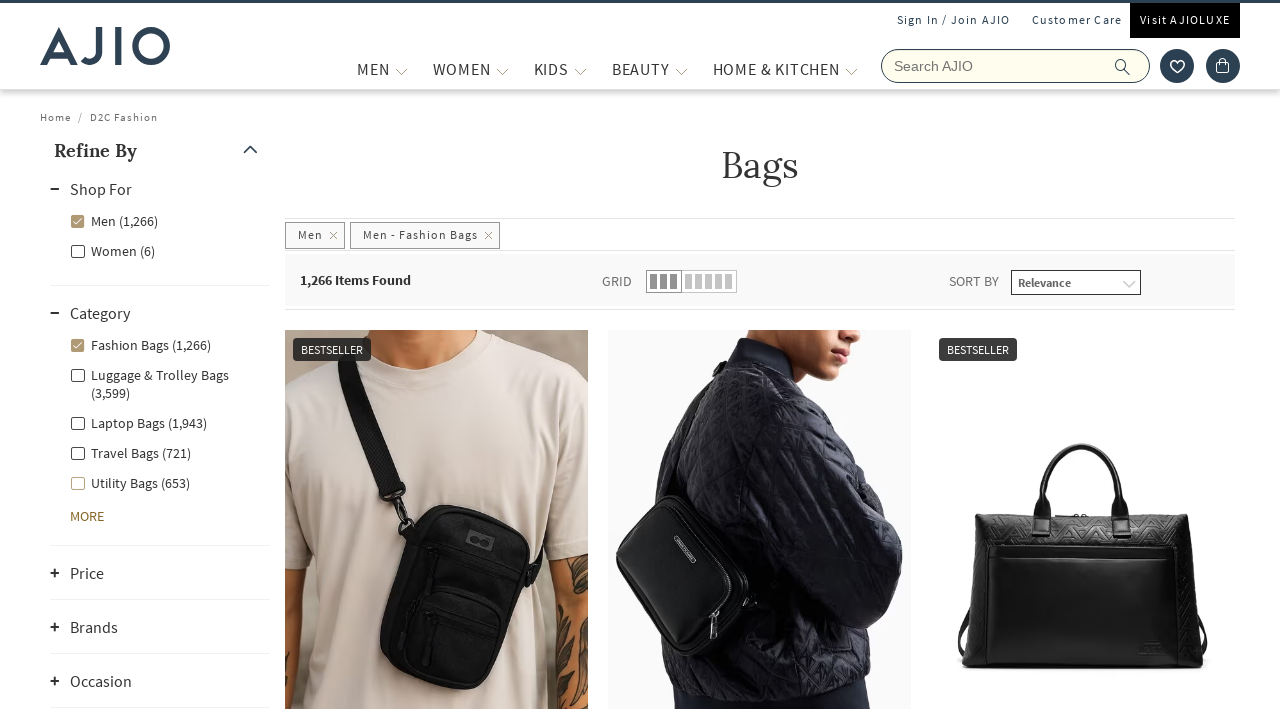

Verified bag name elements are present in product listings
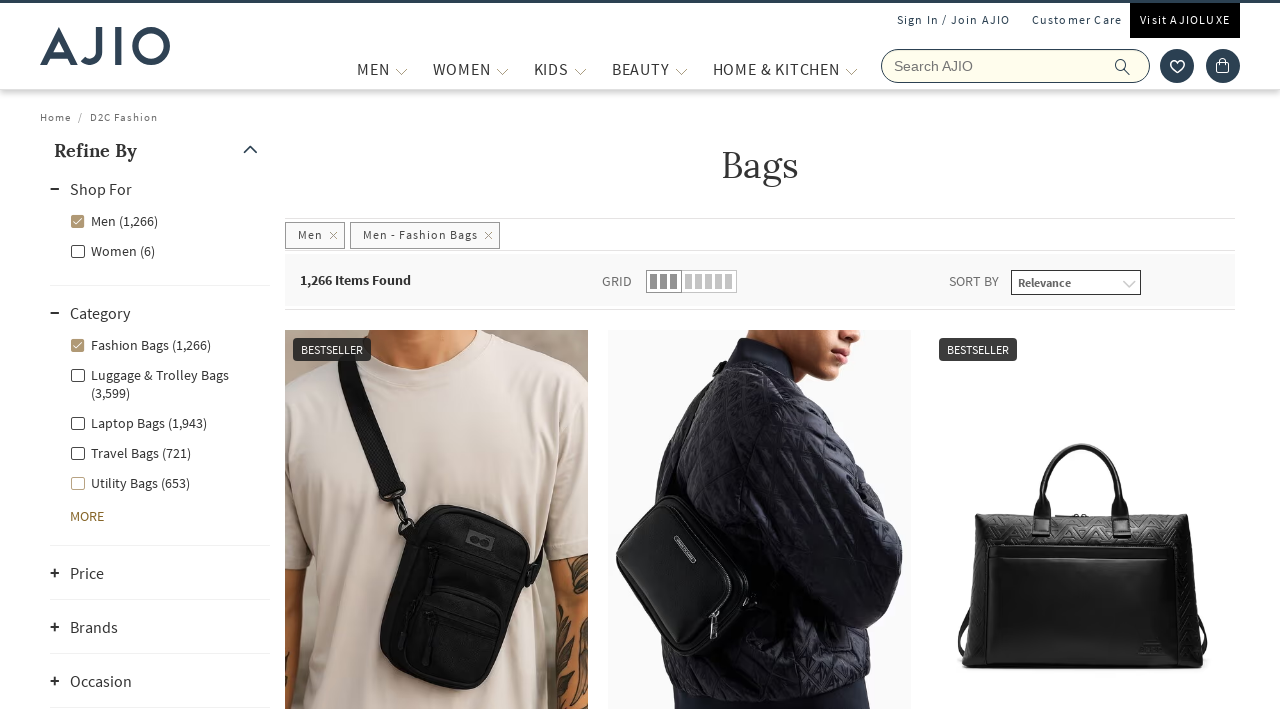

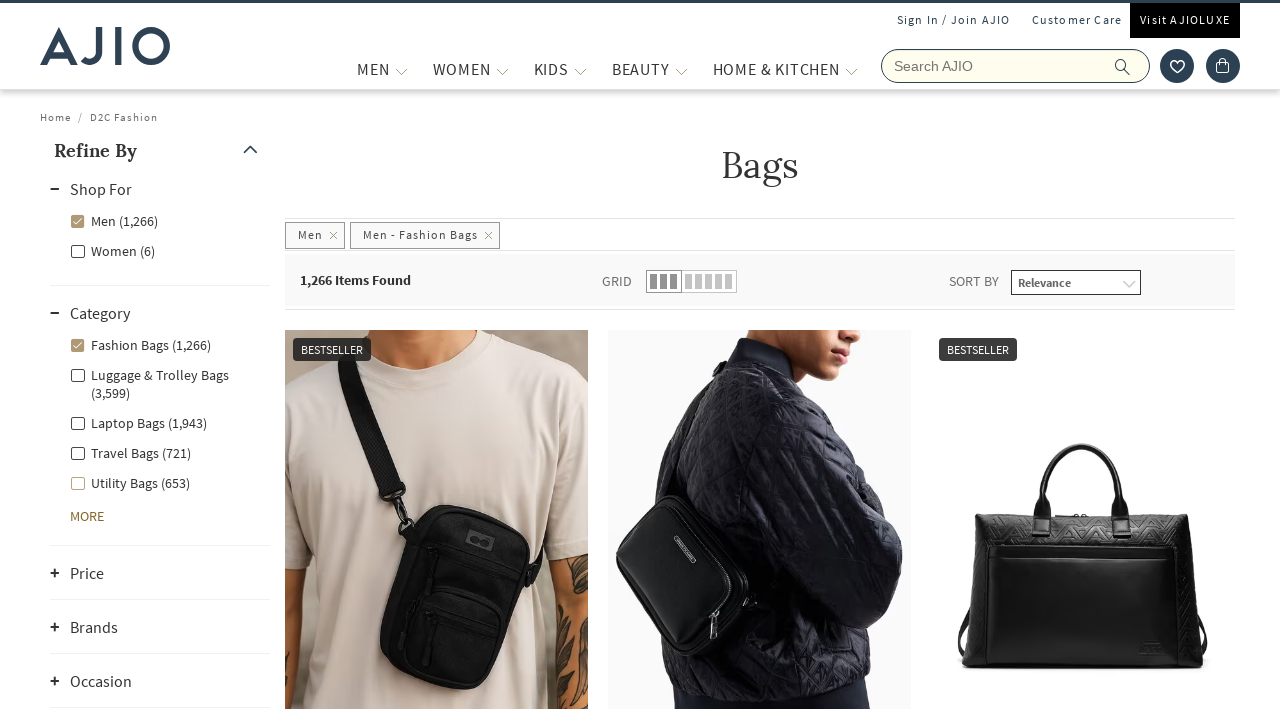